Tests the SuperMax online store search functionality by entering a product name, submitting the search, and clicking the "load more" button to display additional results until all products are loaded.

Starting URL: https://www.supermaxonline.com/shopping-home.html

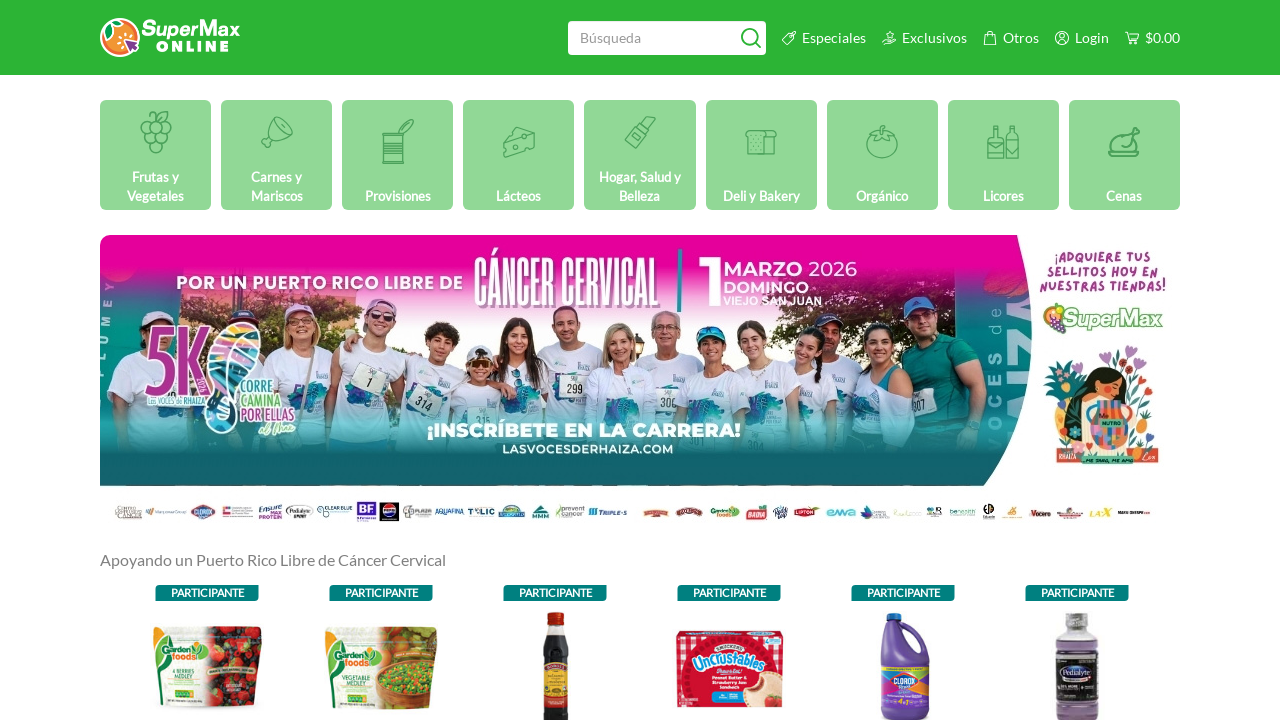

Filled search box with product name 'arroz' on #header-search
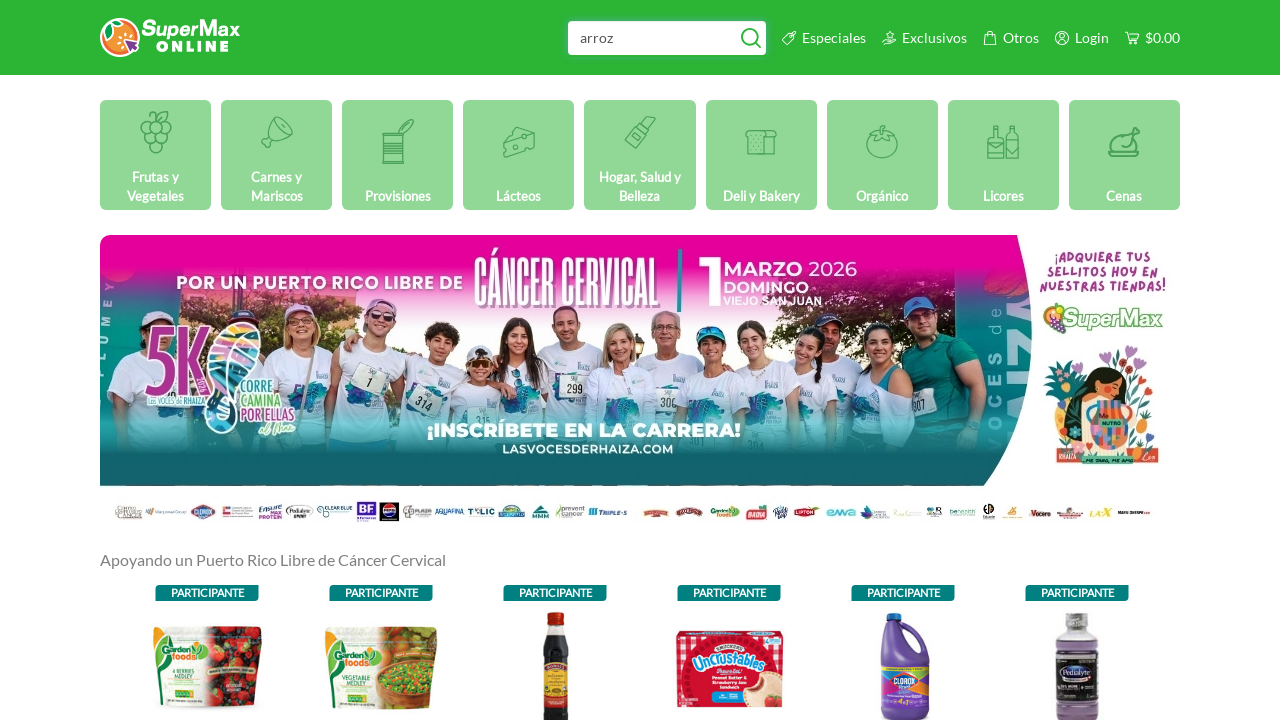

Clicked search button to submit query at (751, 38) on .btn.btn-default
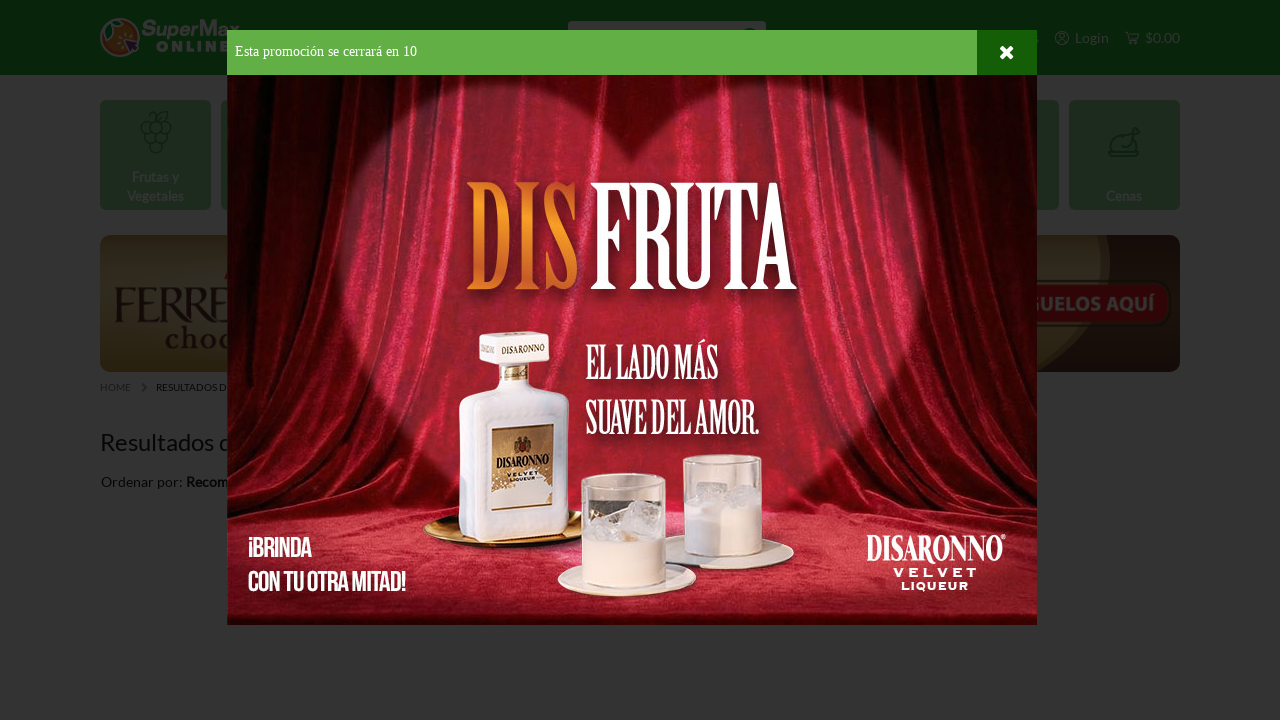

Search results loaded in products container
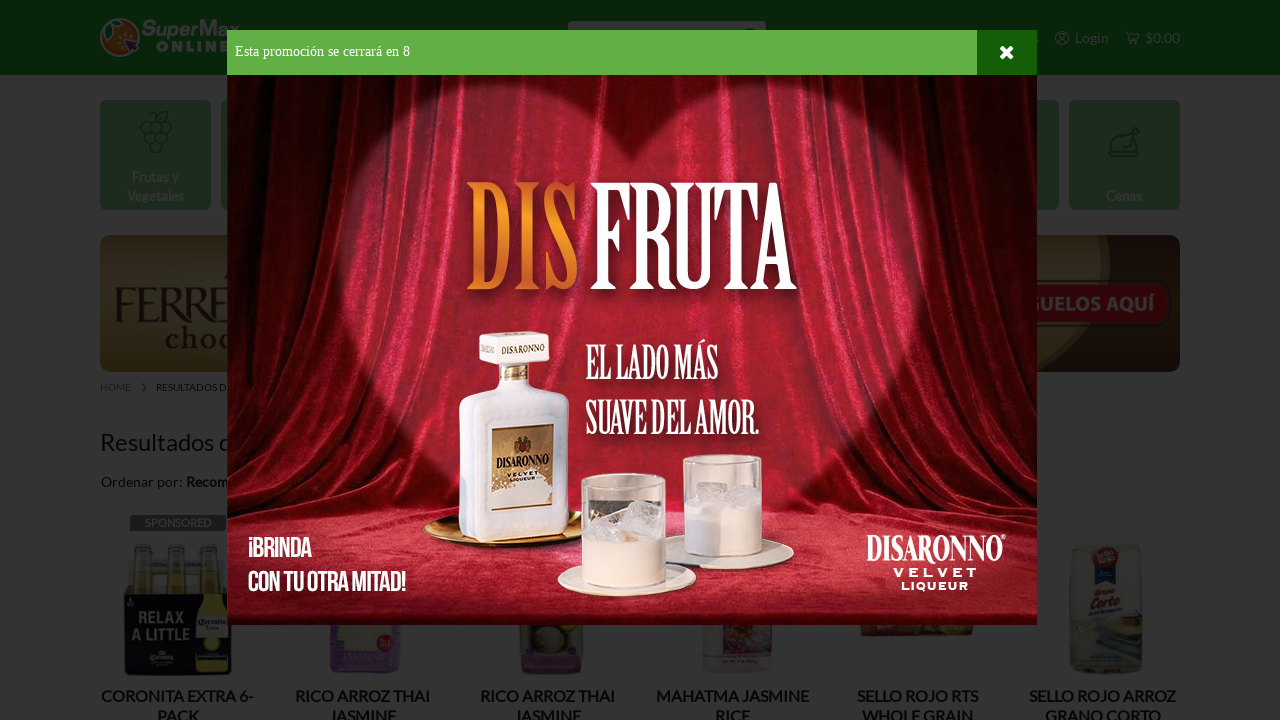

Clicked 'load more' button to display additional results at (640, 587) on #btn-load-more
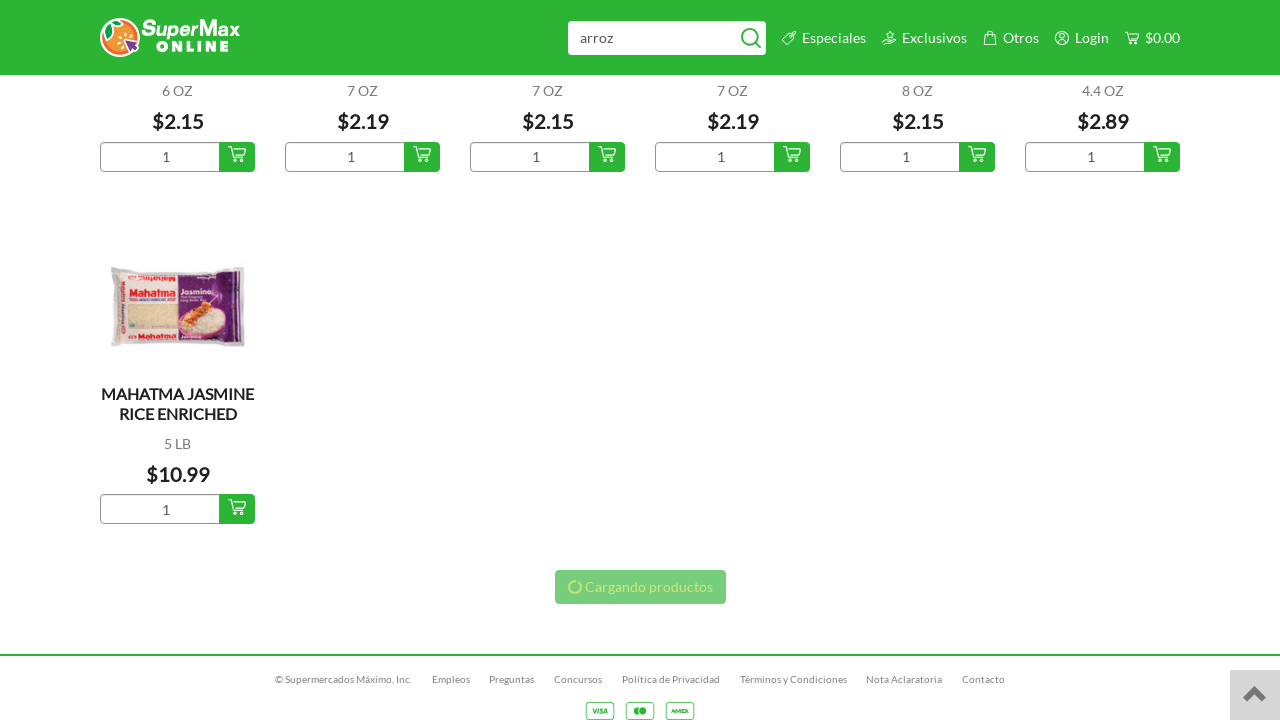

Waited for new content to load
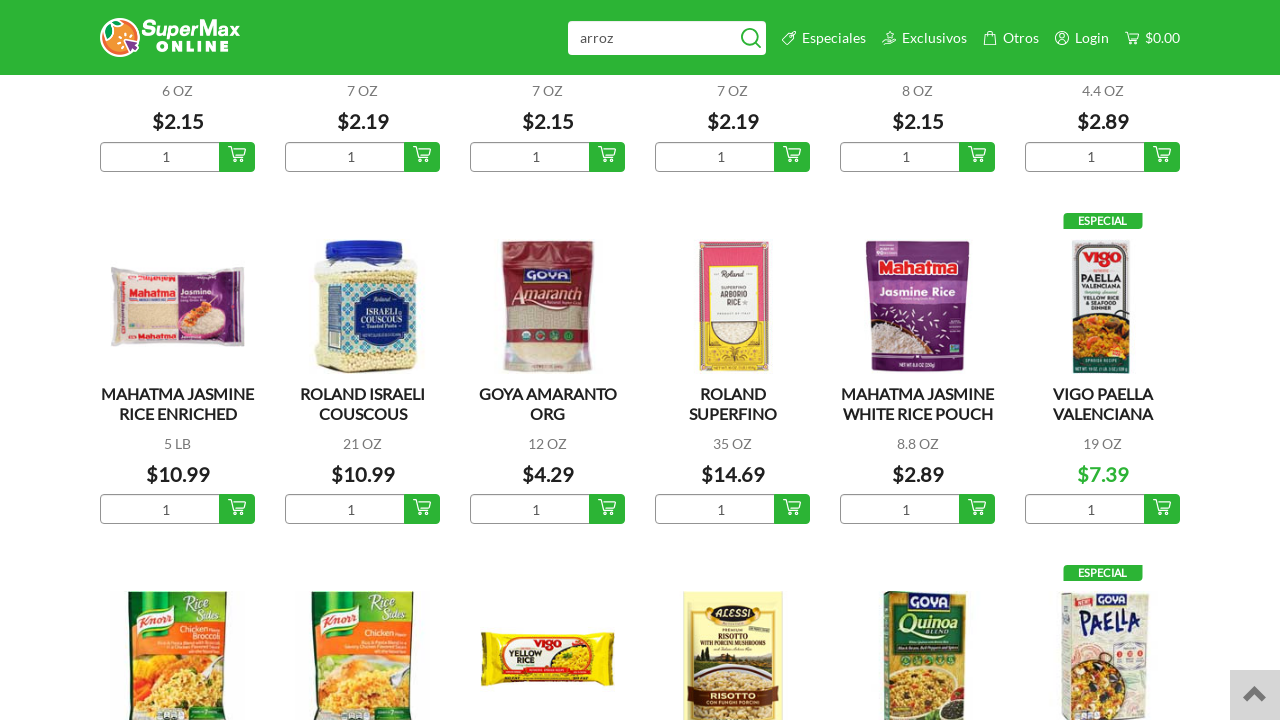

Clicked 'load more' button to display additional results at (640, 588) on #btn-load-more
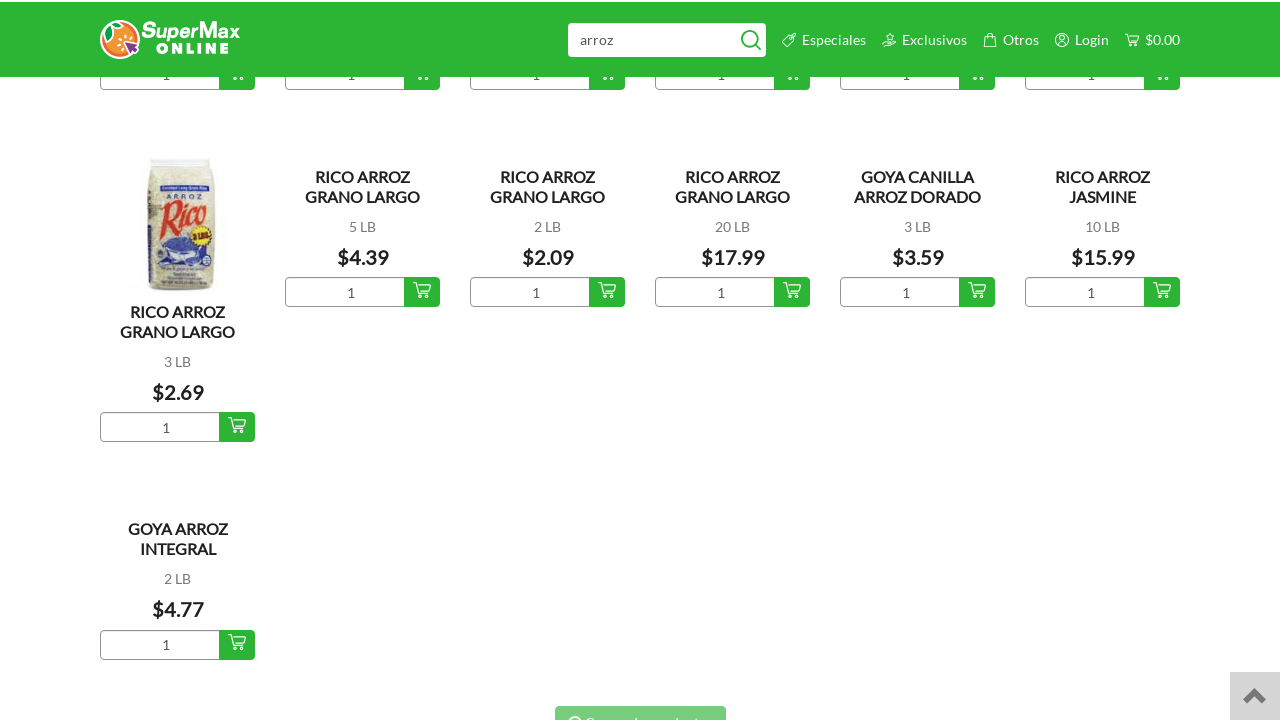

Waited for new content to load
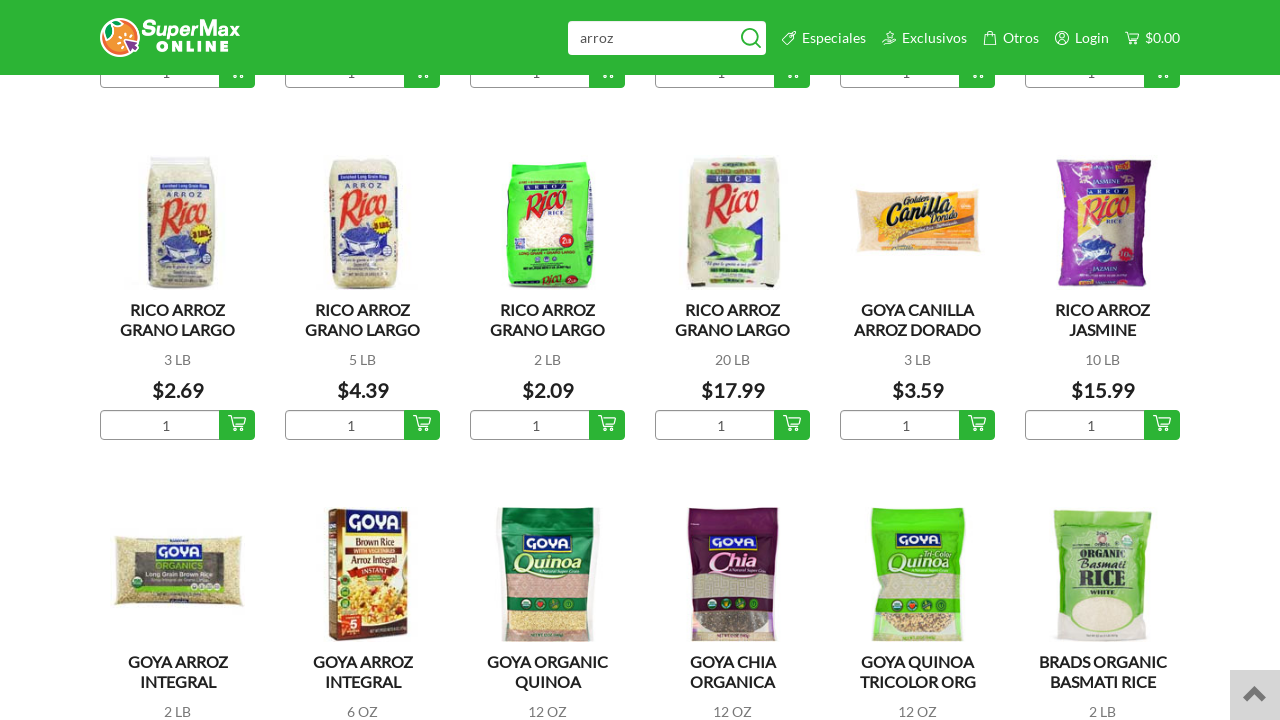

Clicked 'load more' button to display additional results at (640, 588) on #btn-load-more
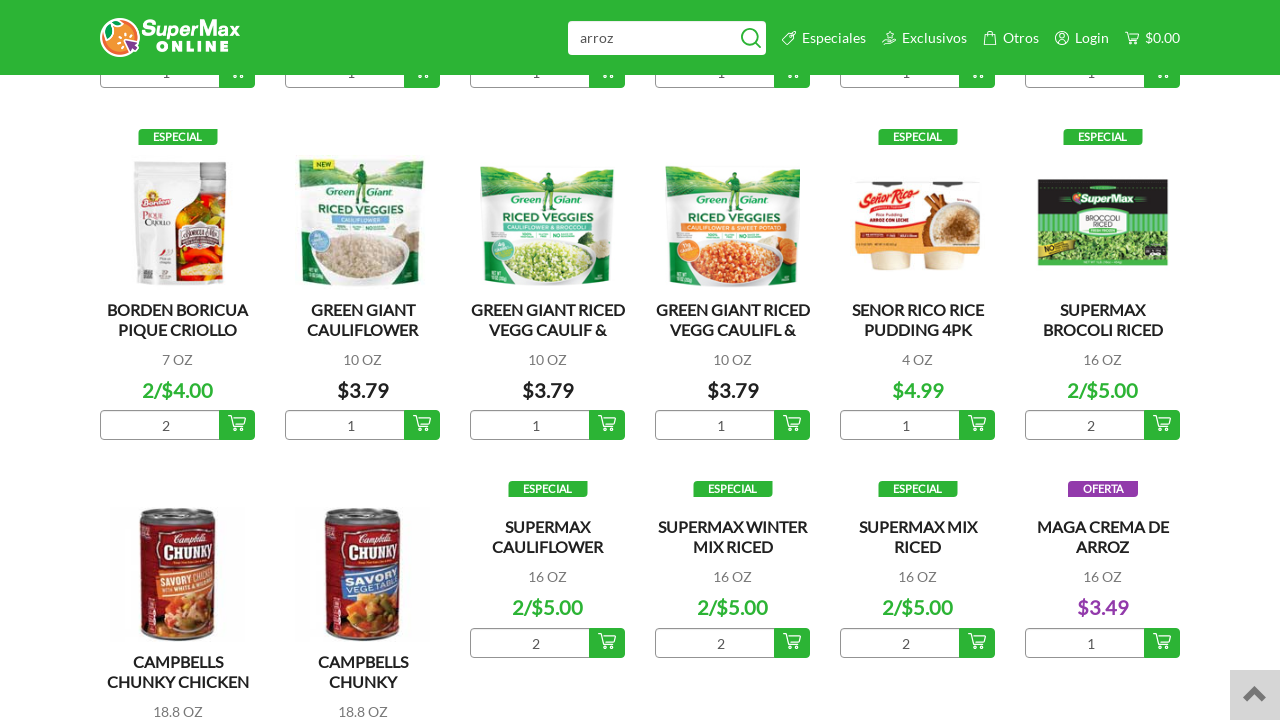

Waited for new content to load
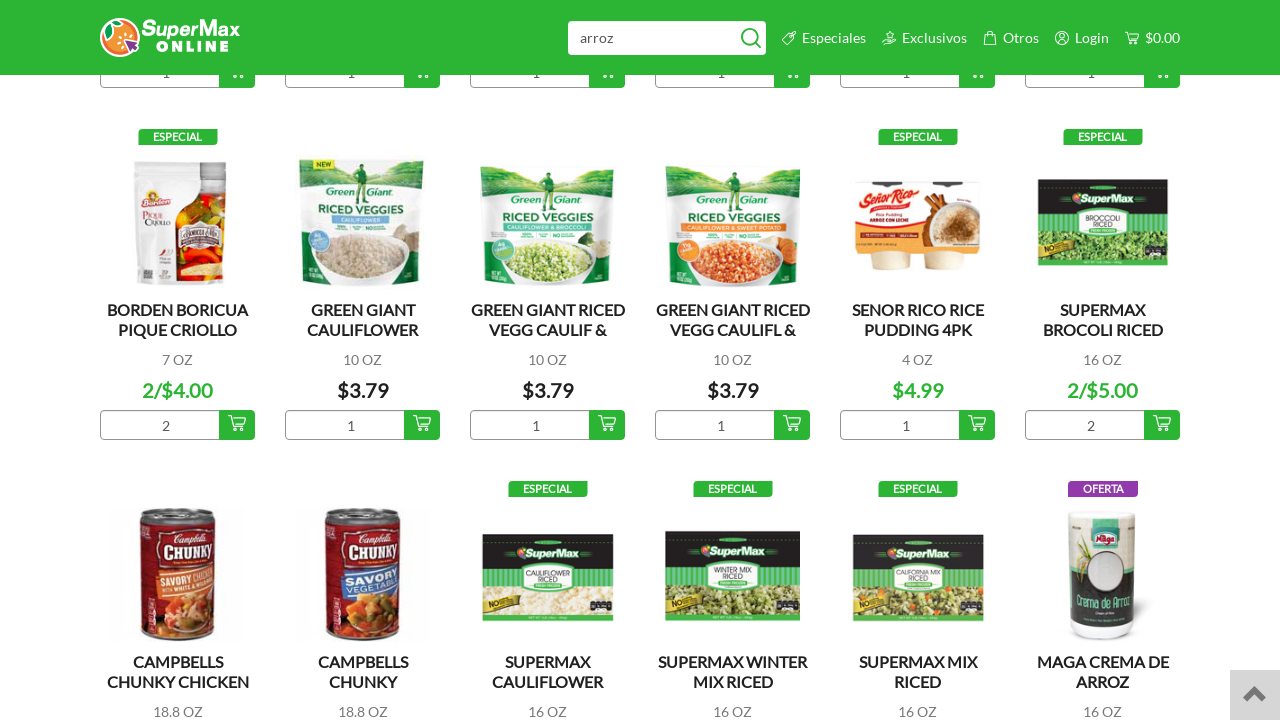

Verified all products have loaded - no more 'load more' button visible
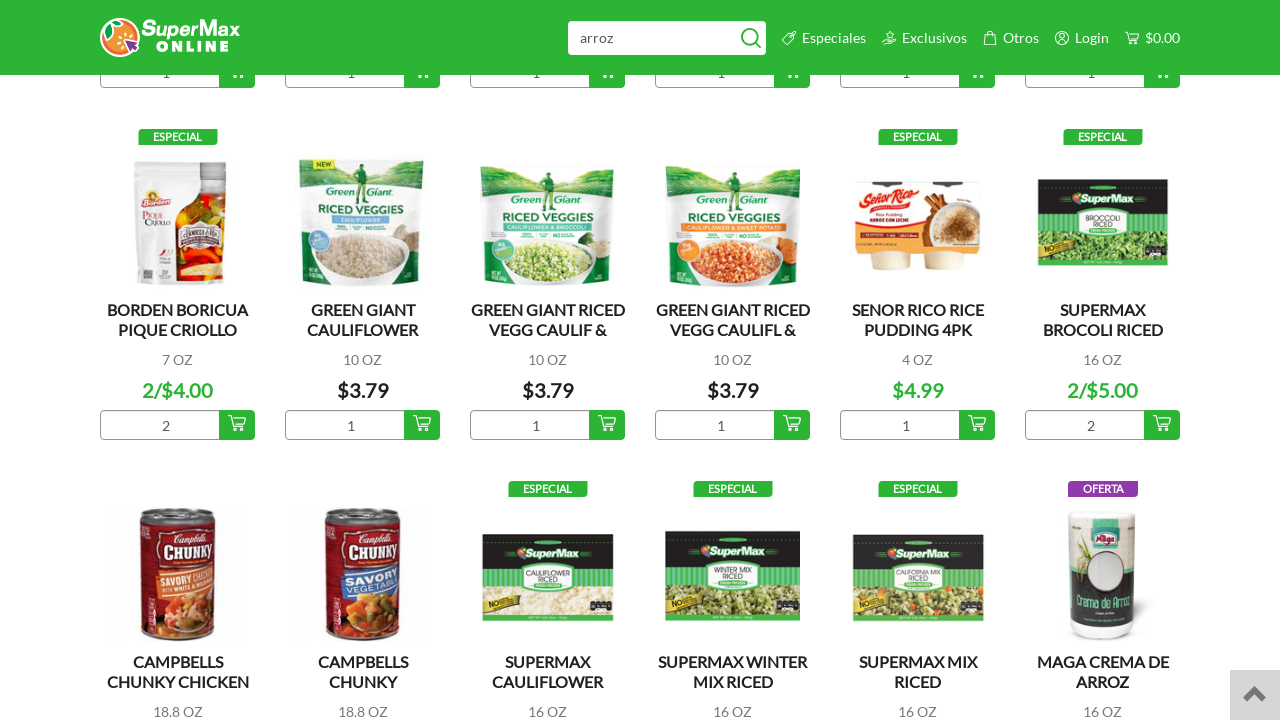

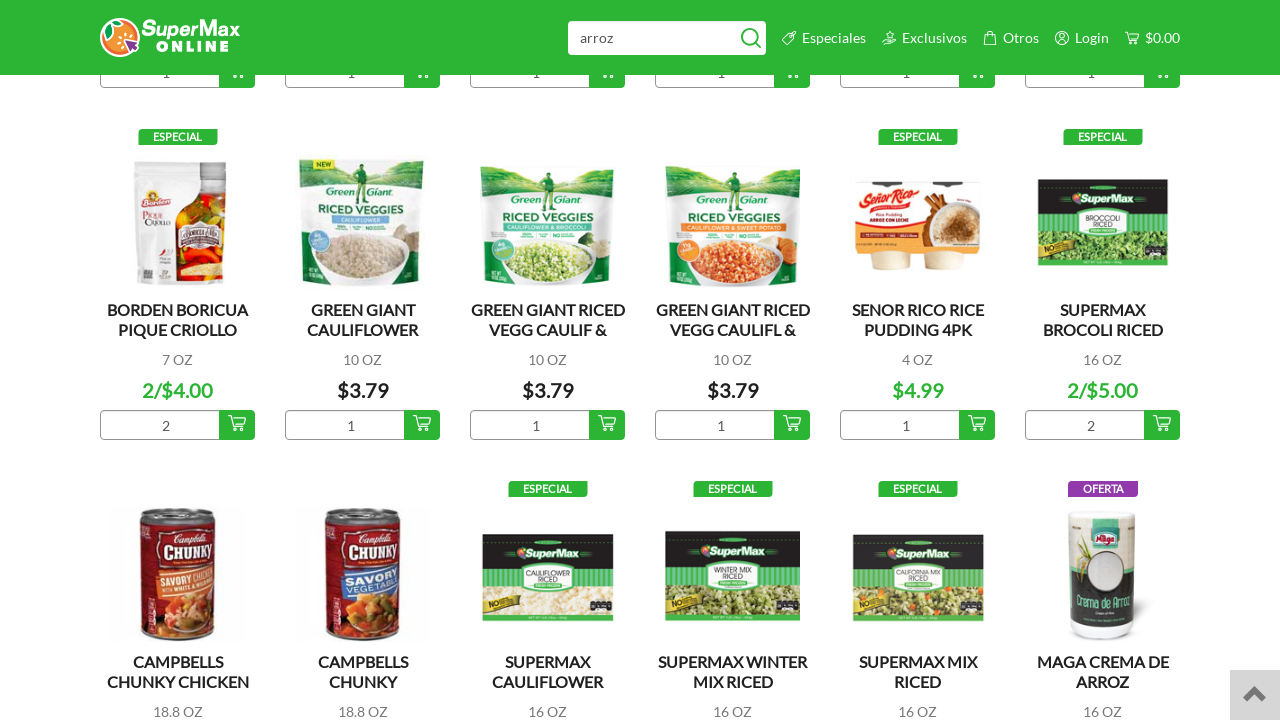